Tests JavaScript alert handling by clicking a button that triggers a JS Confirm dialog and dismissing it

Starting URL: https://the-internet.herokuapp.com/javascript_alerts

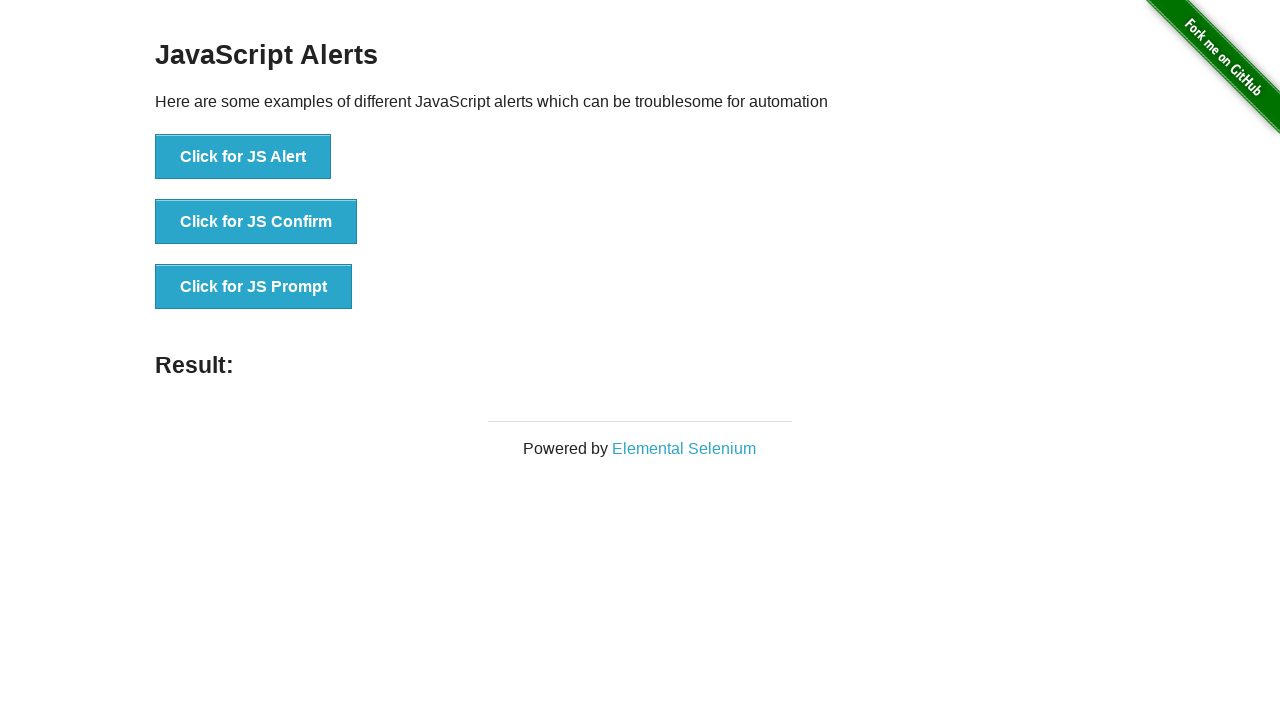

Set up dialog handler to dismiss alerts
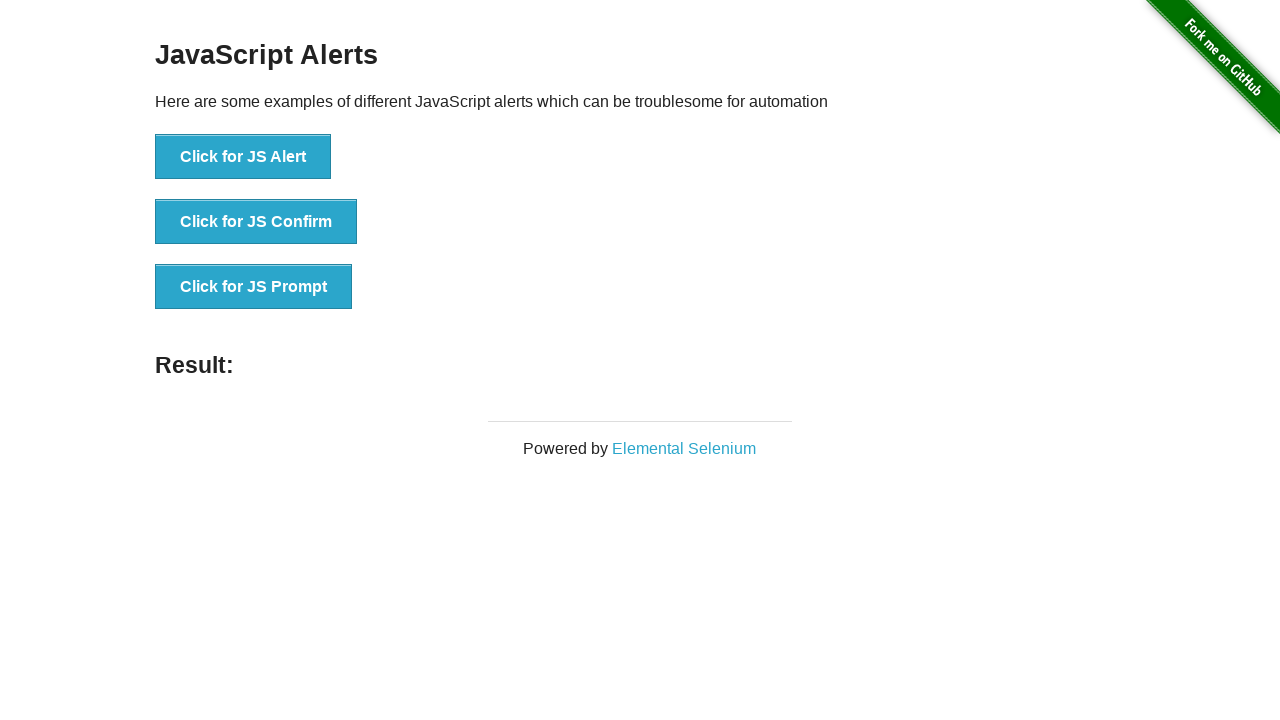

Clicked button to trigger JS Confirm dialog at (256, 222) on xpath=//button[text()='Click for JS Confirm']
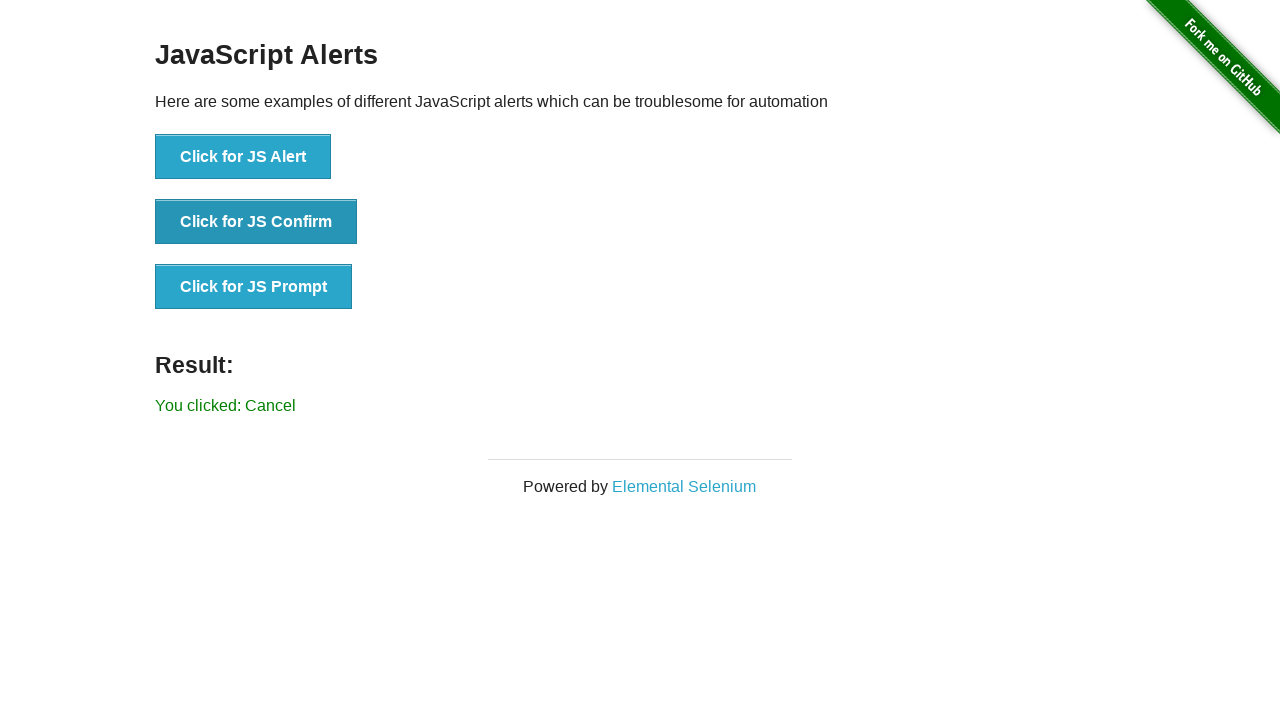

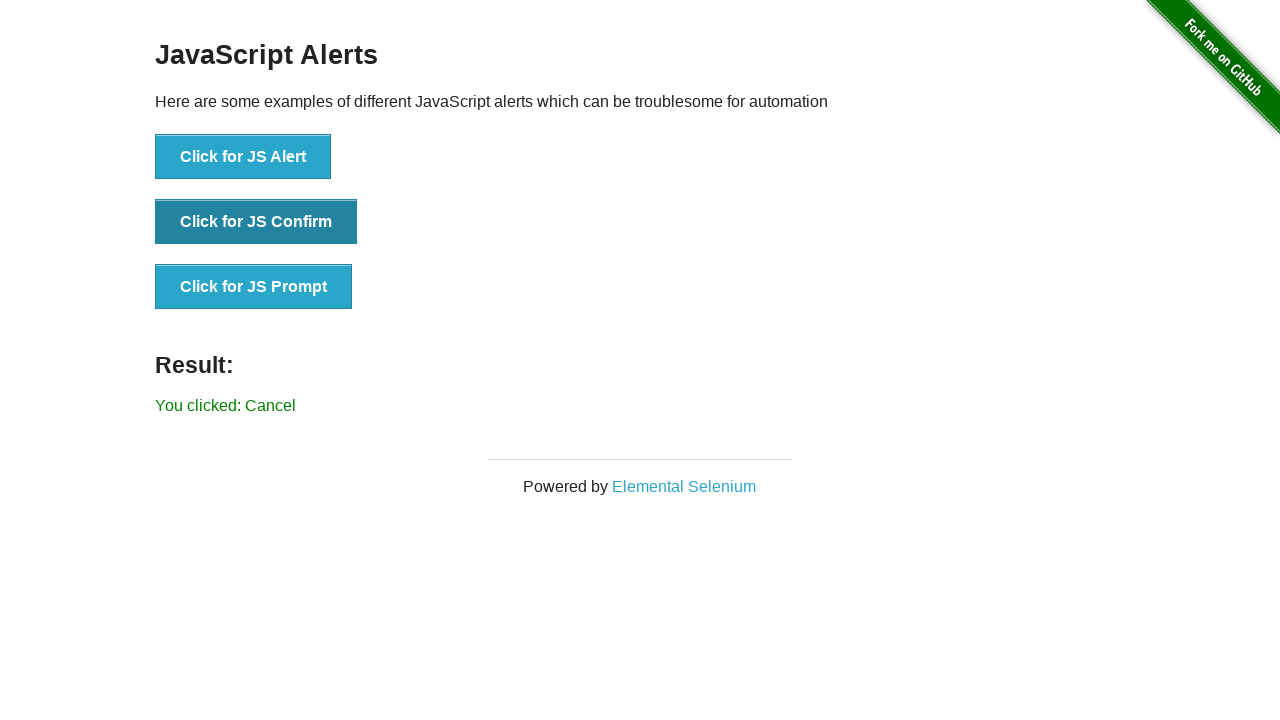